Navigates to a GitHub user profile page and verifies that pinned repositories are displayed (more than one pinned repo exists).

Starting URL: https://github.com/rickynyairo

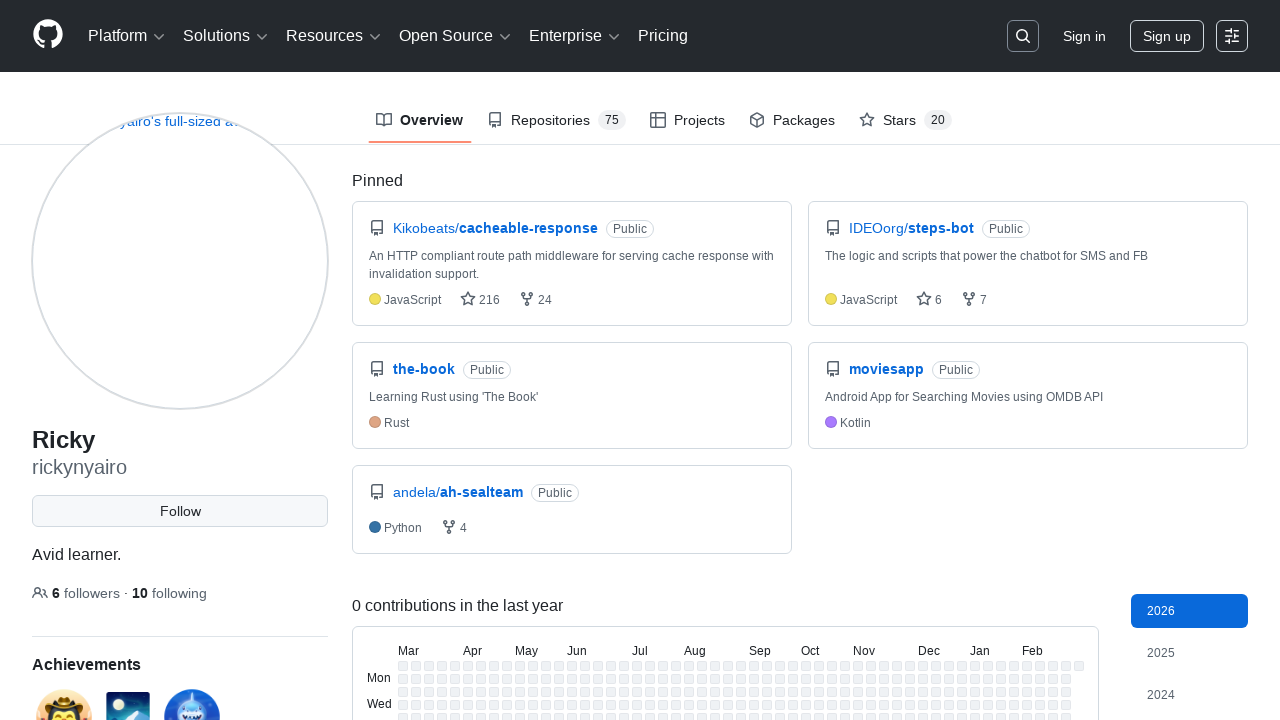

Navigated to GitHub user profile page for rickynyairo
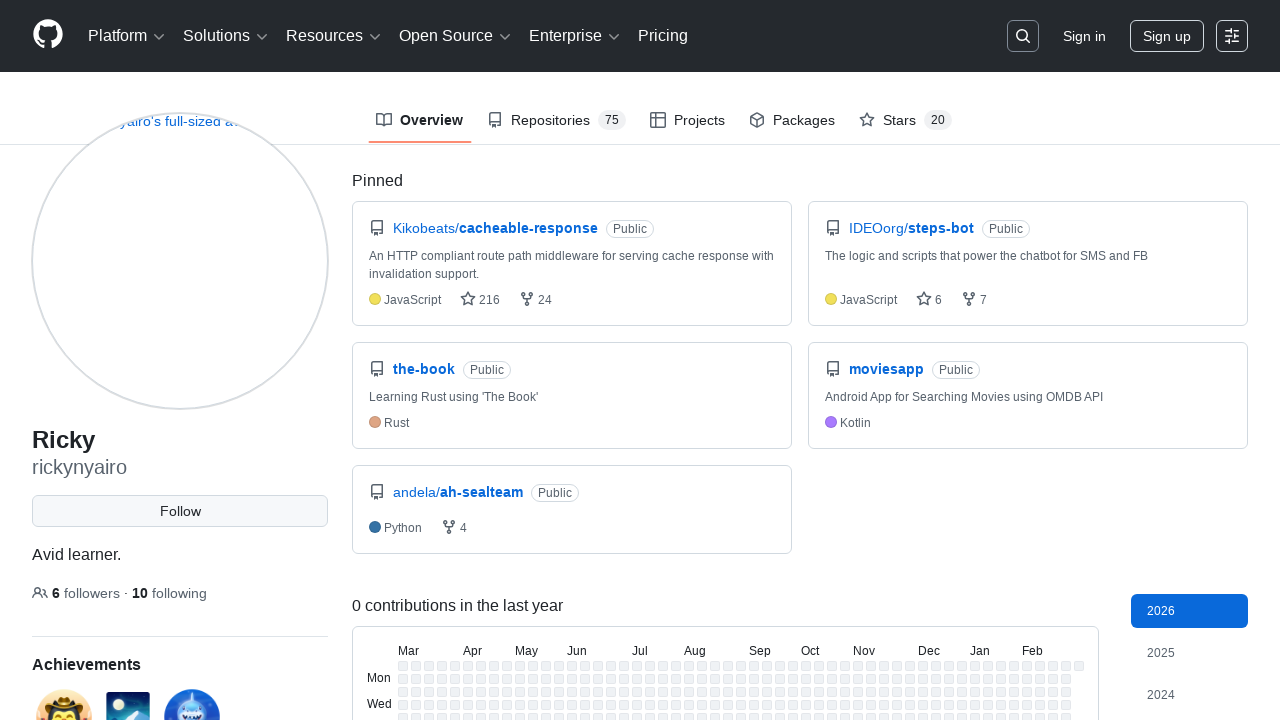

Pinned repositories section loaded
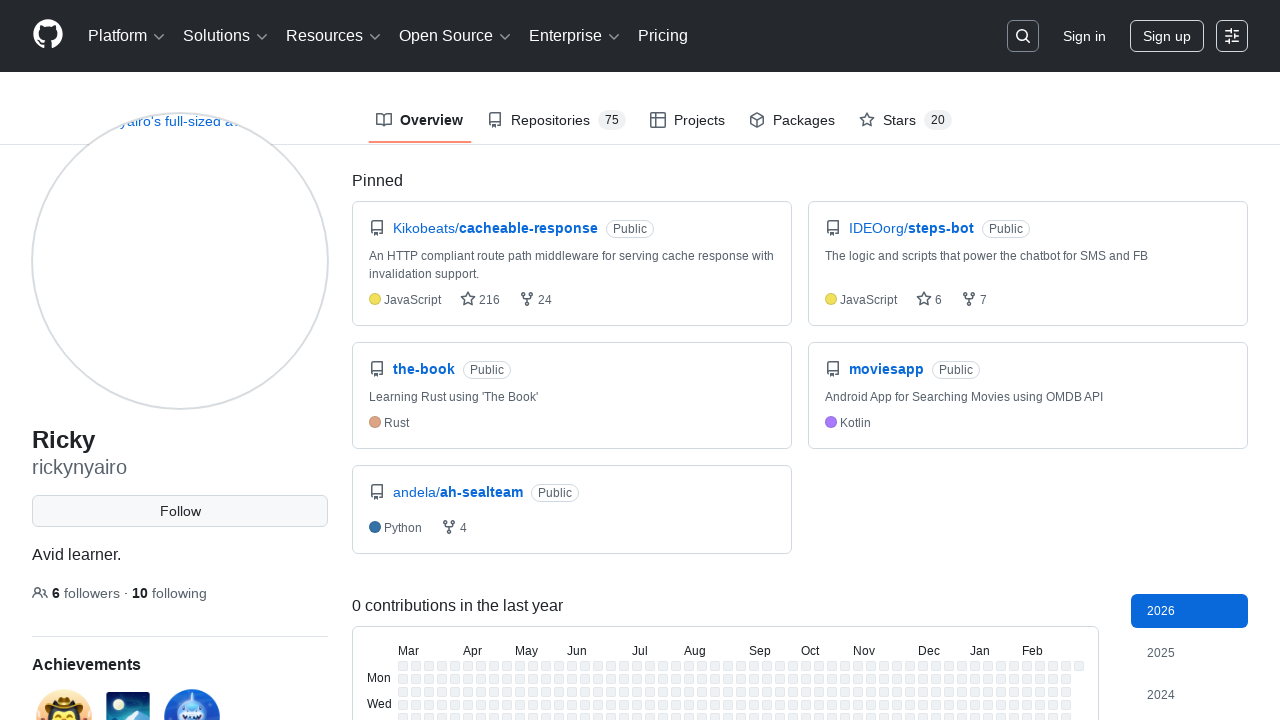

Retrieved all pinned repository elements (found 5 pinned repos)
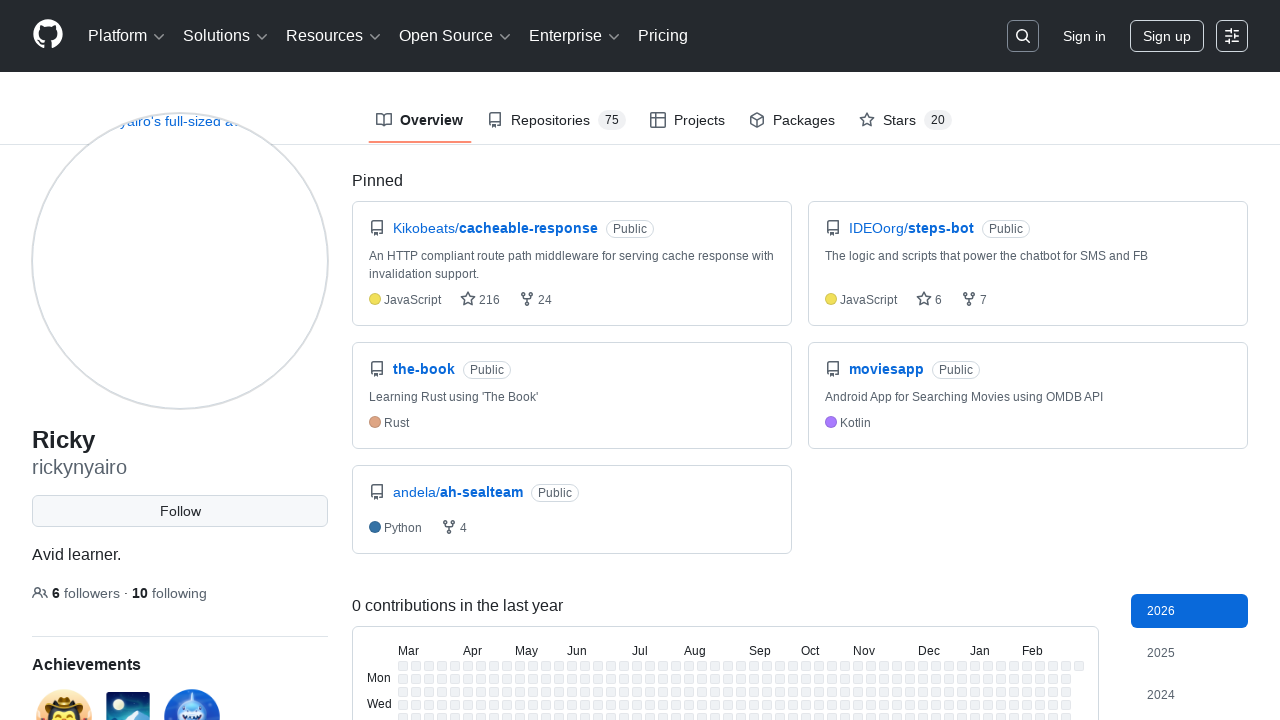

Verified that more than 1 pinned repository exists (total: 5)
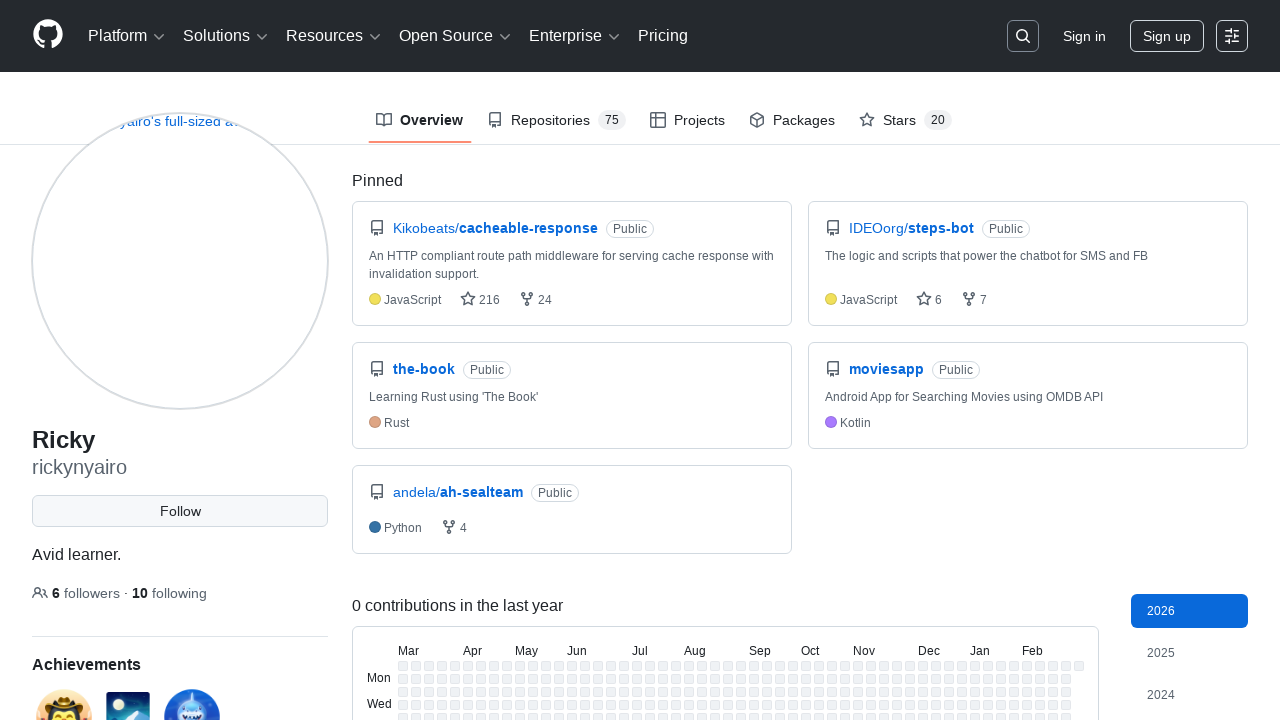

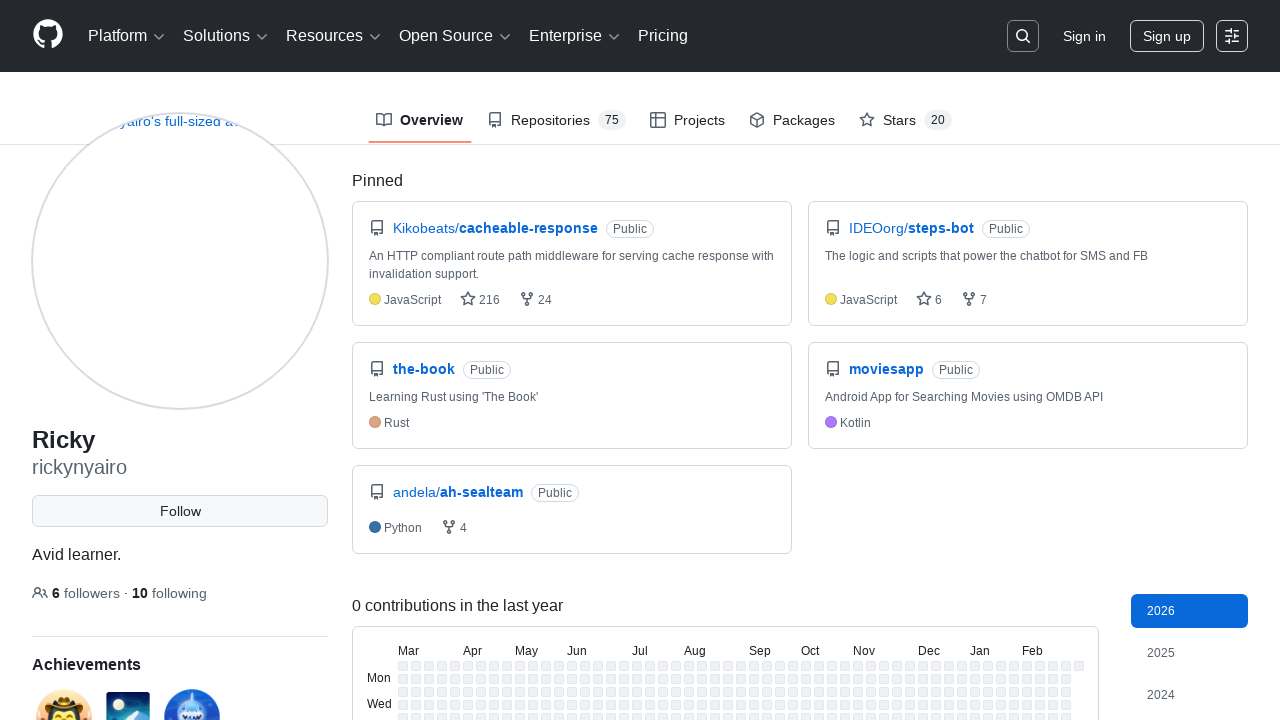